Tests editing a todo item by double-clicking and entering new text

Starting URL: https://demo.playwright.dev/todomvc

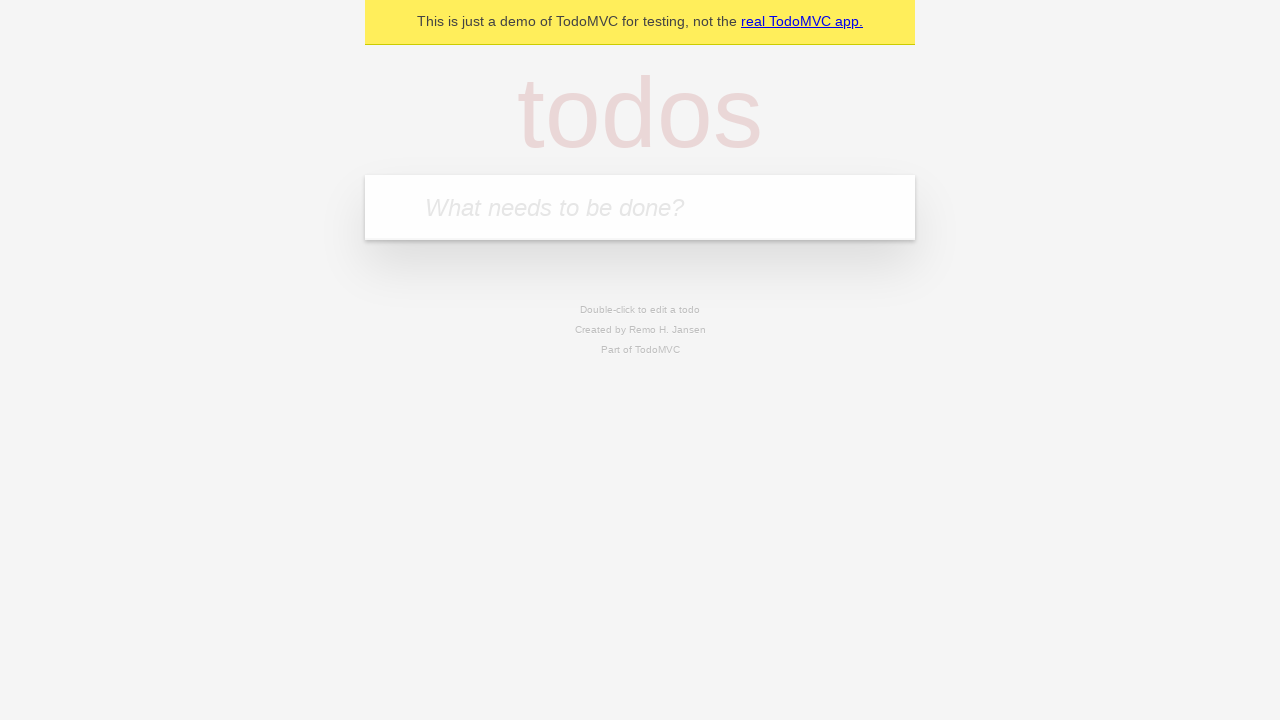

Filled first todo input with 'buy some cheese' on internal:attr=[placeholder="What needs to be done?"i]
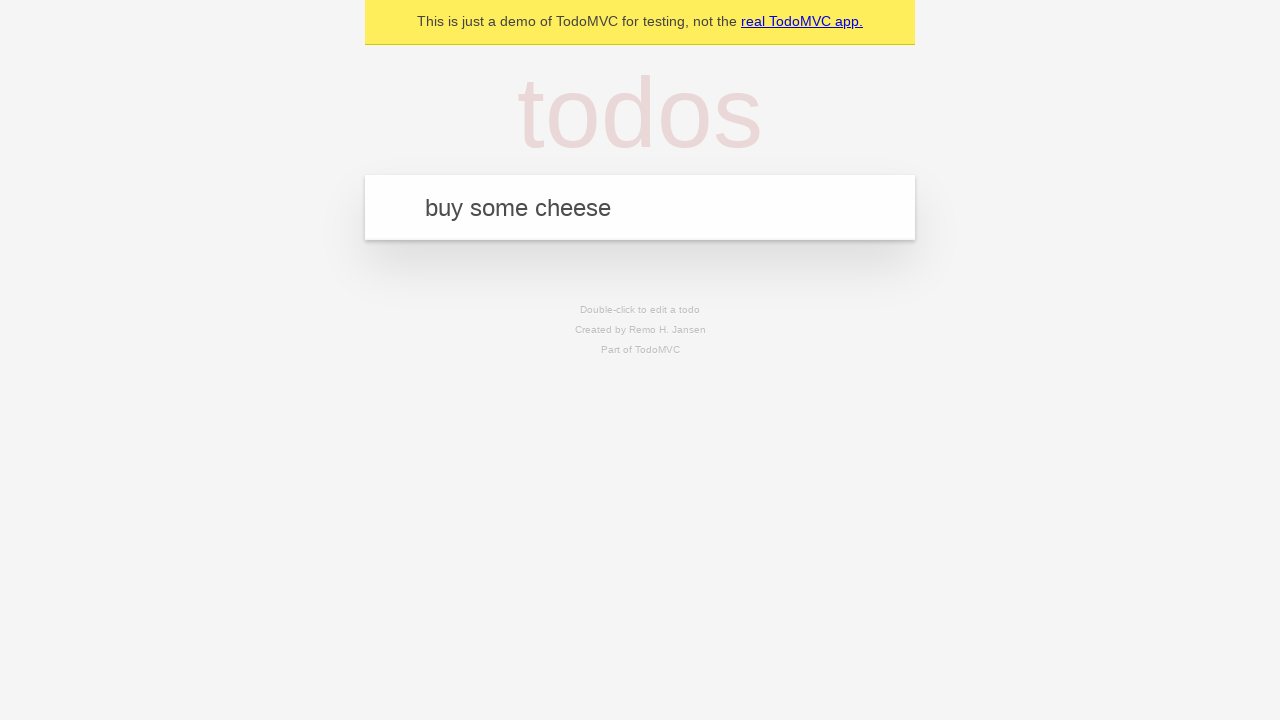

Pressed Enter to create first todo item on internal:attr=[placeholder="What needs to be done?"i]
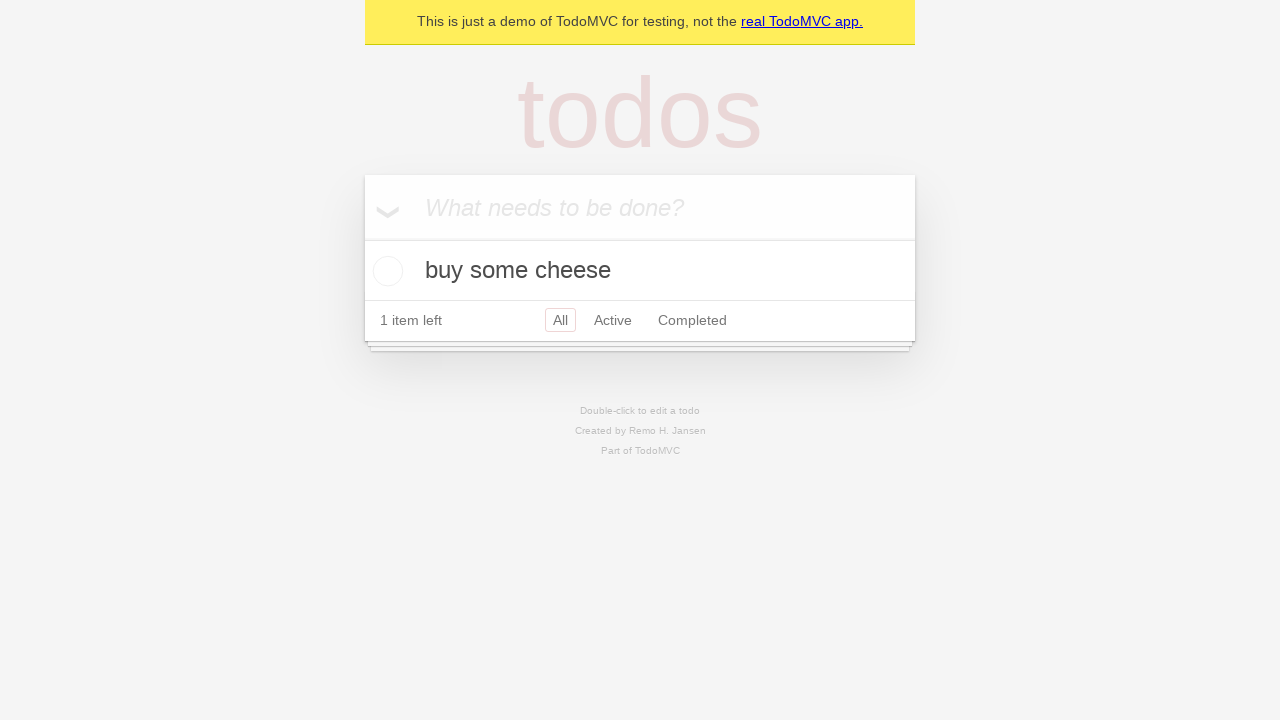

Filled second todo input with 'feed the cat' on internal:attr=[placeholder="What needs to be done?"i]
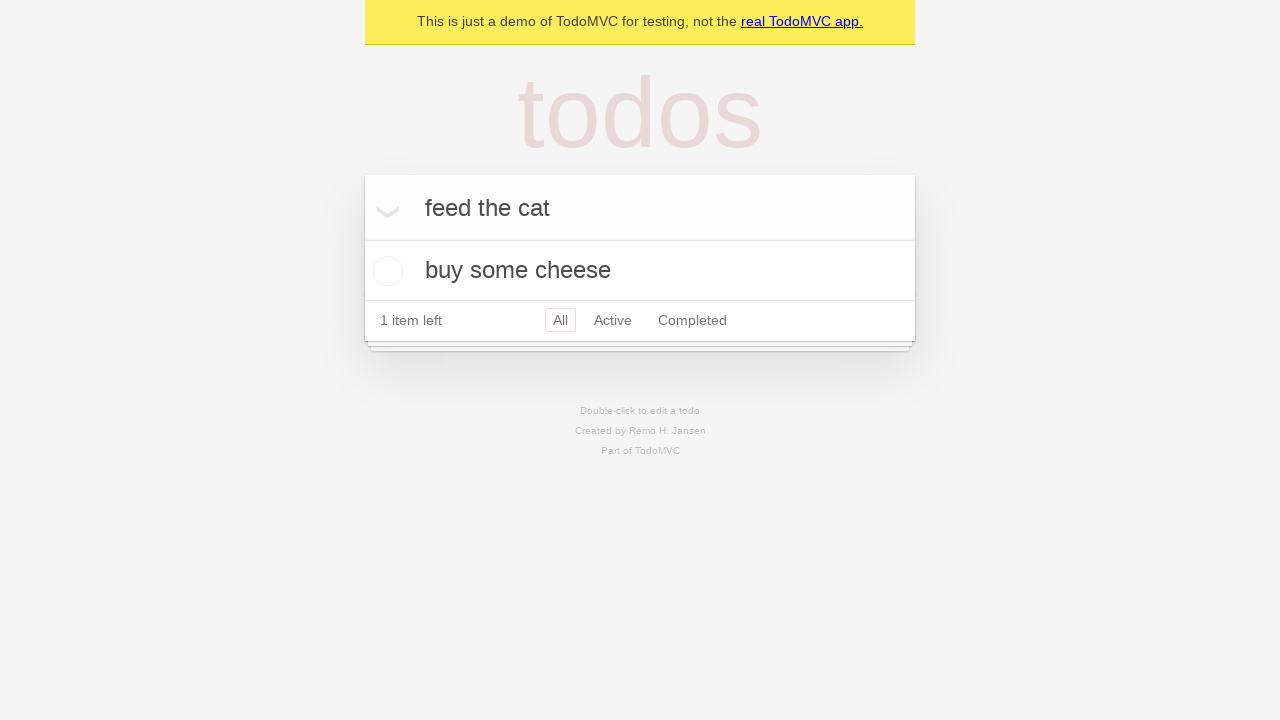

Pressed Enter to create second todo item on internal:attr=[placeholder="What needs to be done?"i]
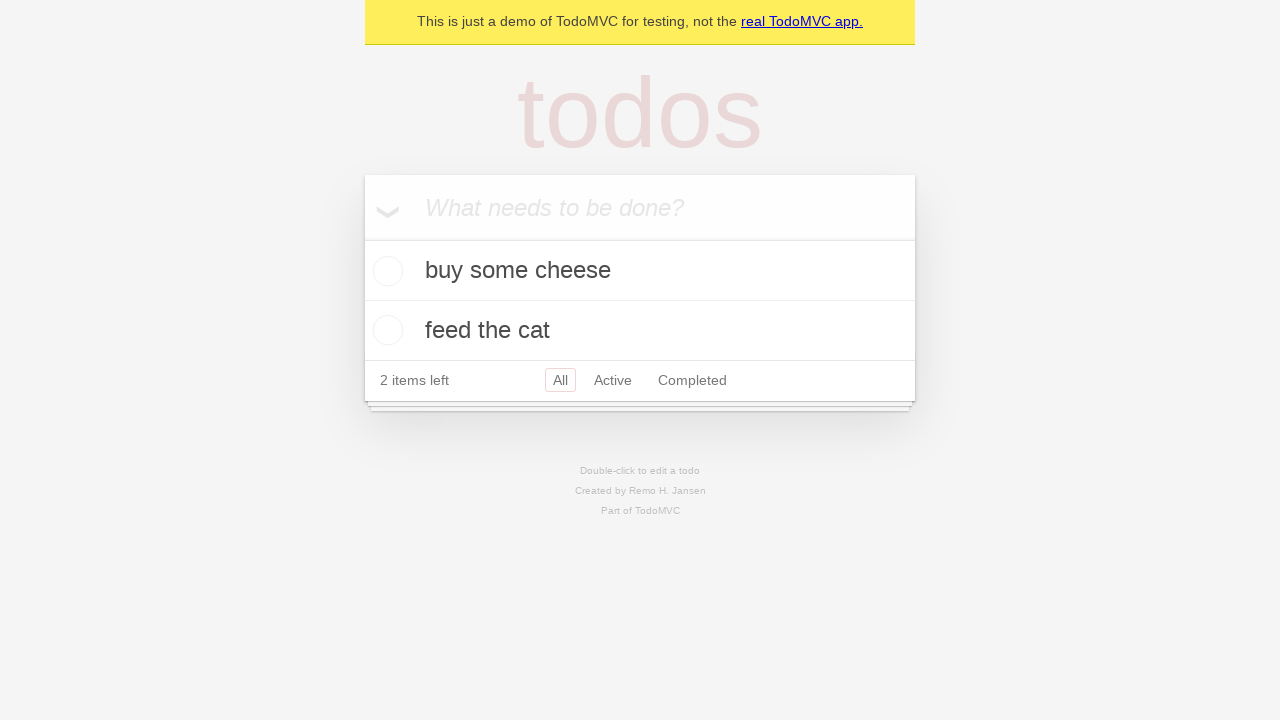

Filled third todo input with 'book a doctors appointment' on internal:attr=[placeholder="What needs to be done?"i]
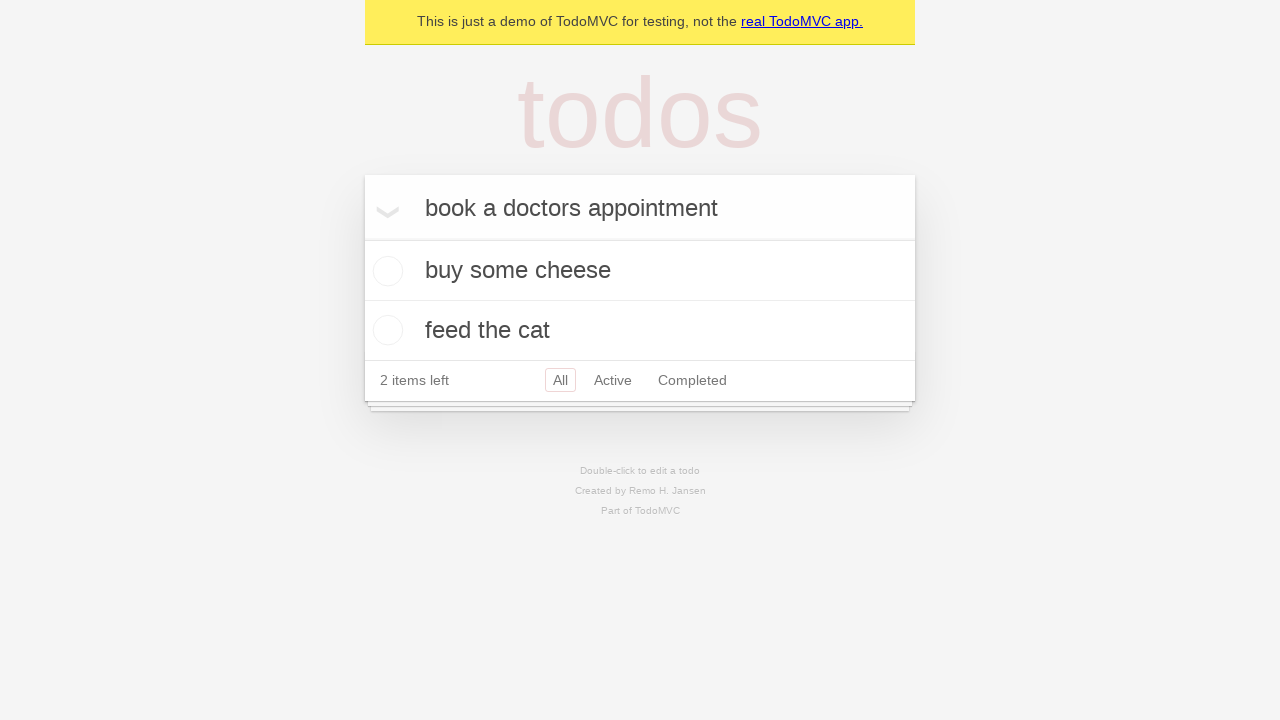

Pressed Enter to create third todo item on internal:attr=[placeholder="What needs to be done?"i]
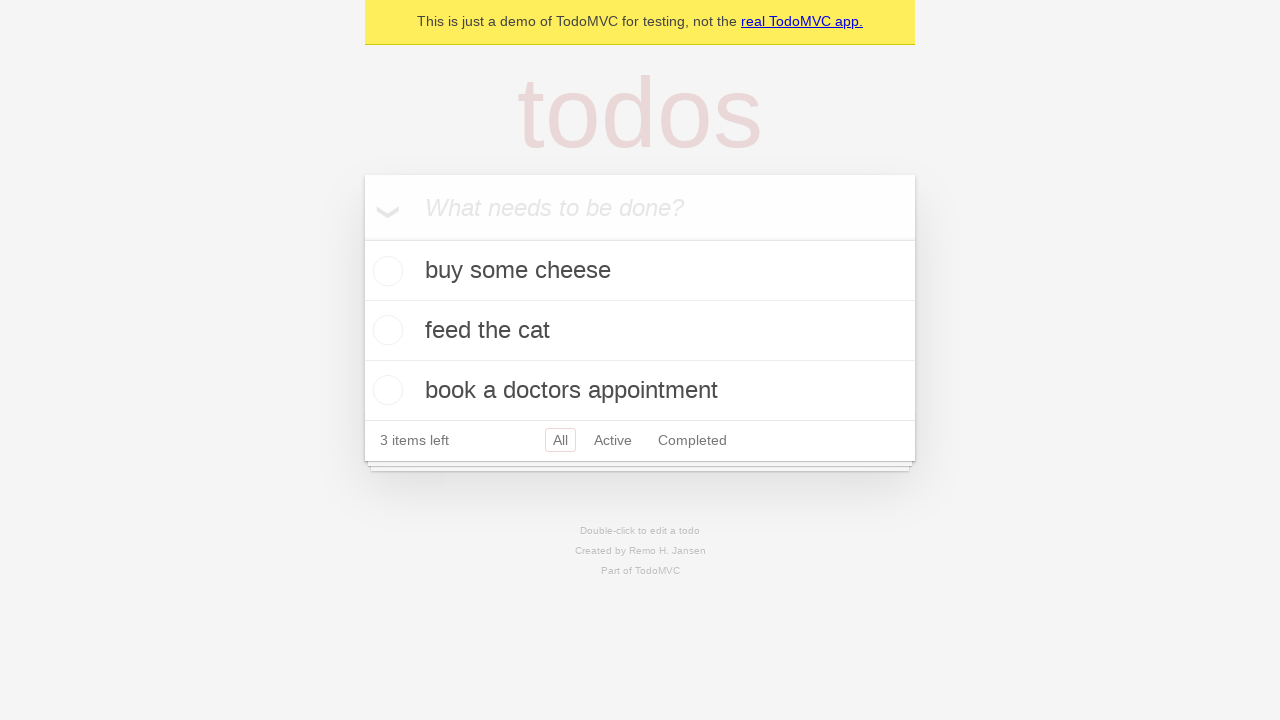

All todo items loaded and visible
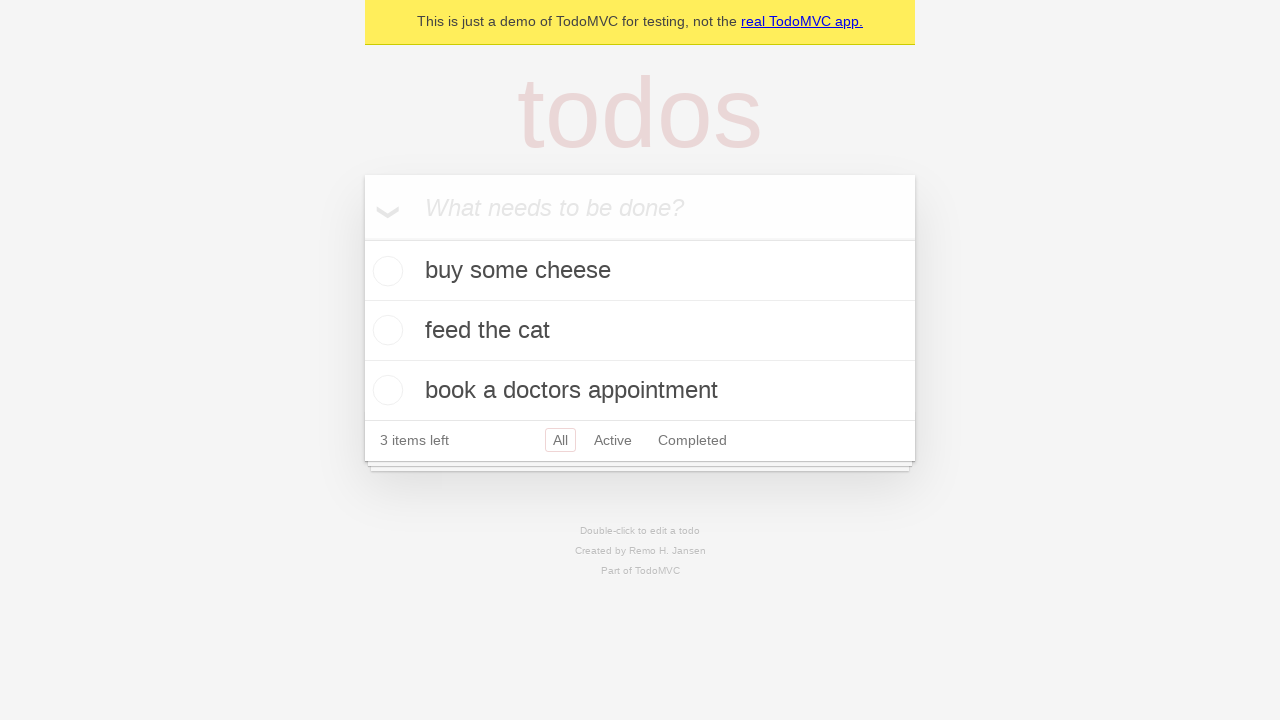

Double-clicked on second todo item to enter edit mode at (640, 331) on internal:testid=[data-testid="todo-item"s] >> nth=1
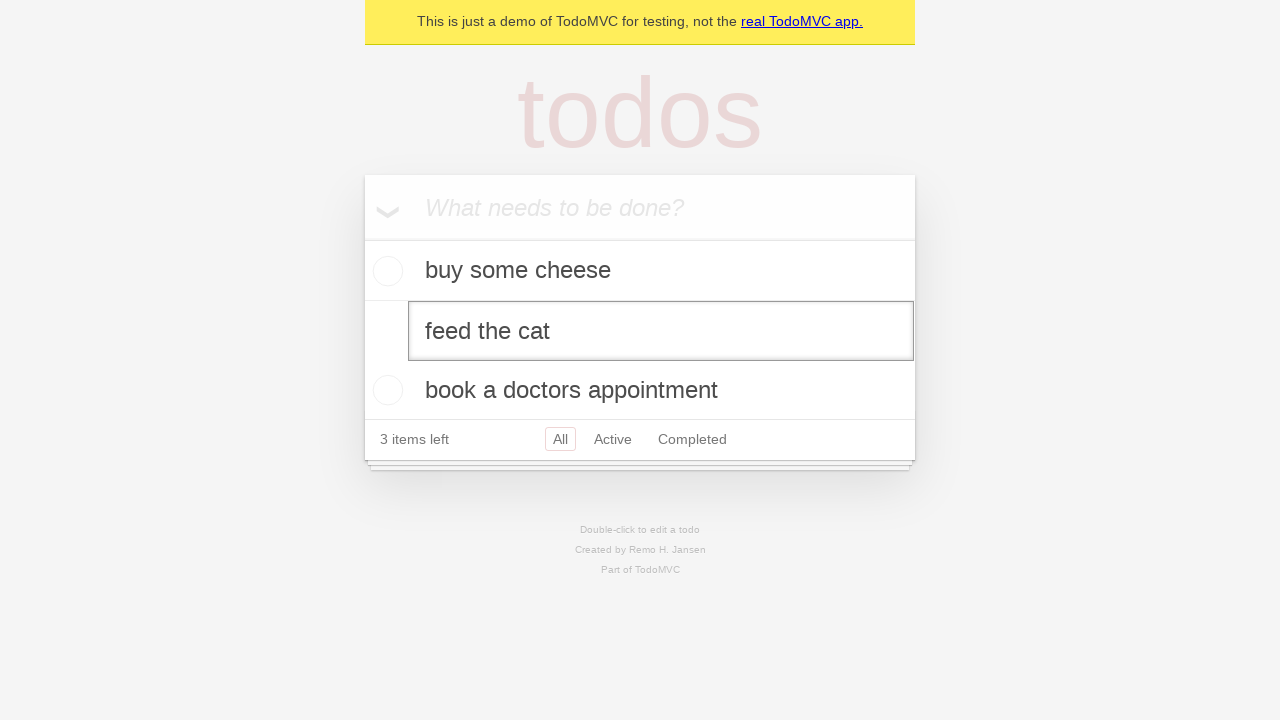

Changed todo text to 'buy some sausages' in edit field on internal:testid=[data-testid="todo-item"s] >> nth=1 >> internal:role=textbox[nam
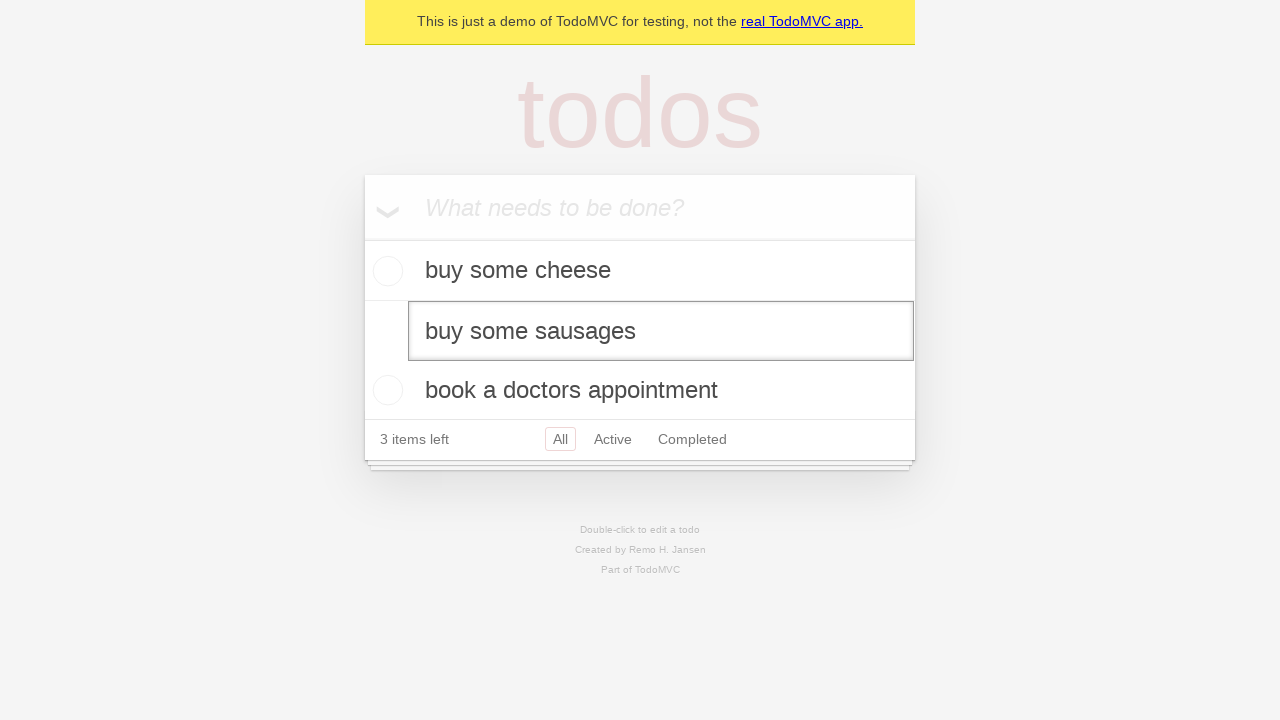

Pressed Enter to confirm todo edit on internal:testid=[data-testid="todo-item"s] >> nth=1 >> internal:role=textbox[nam
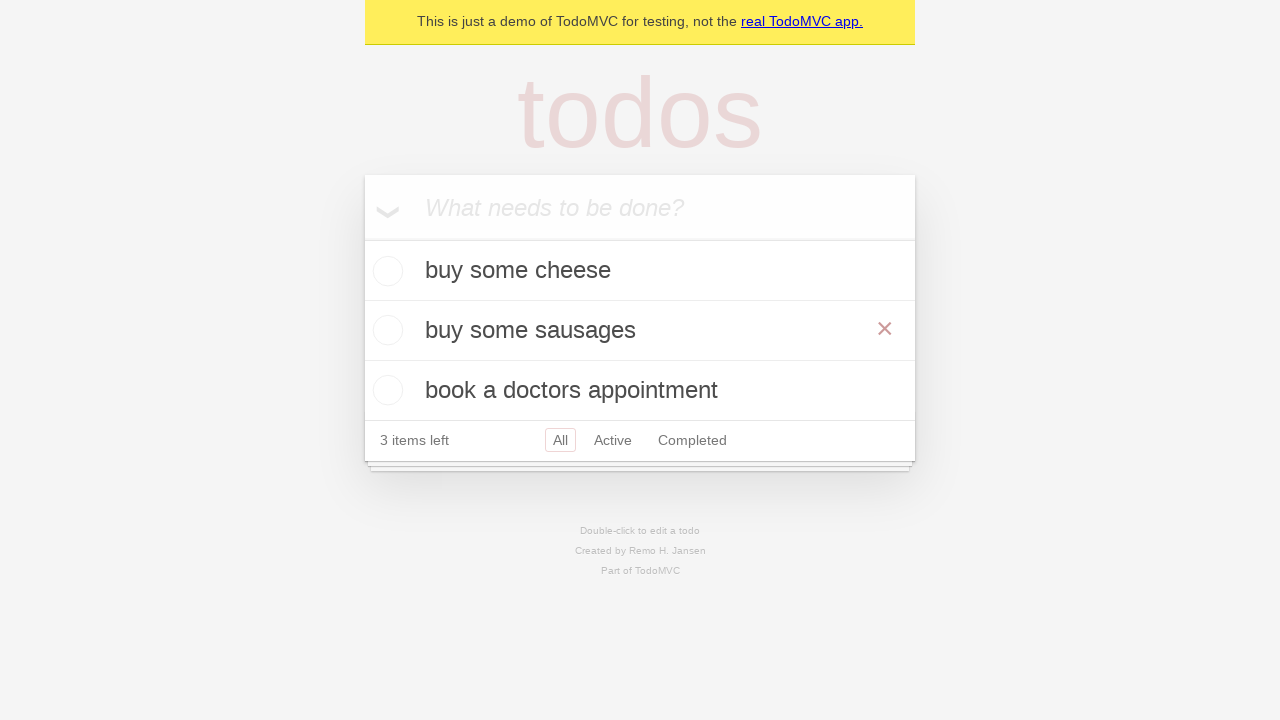

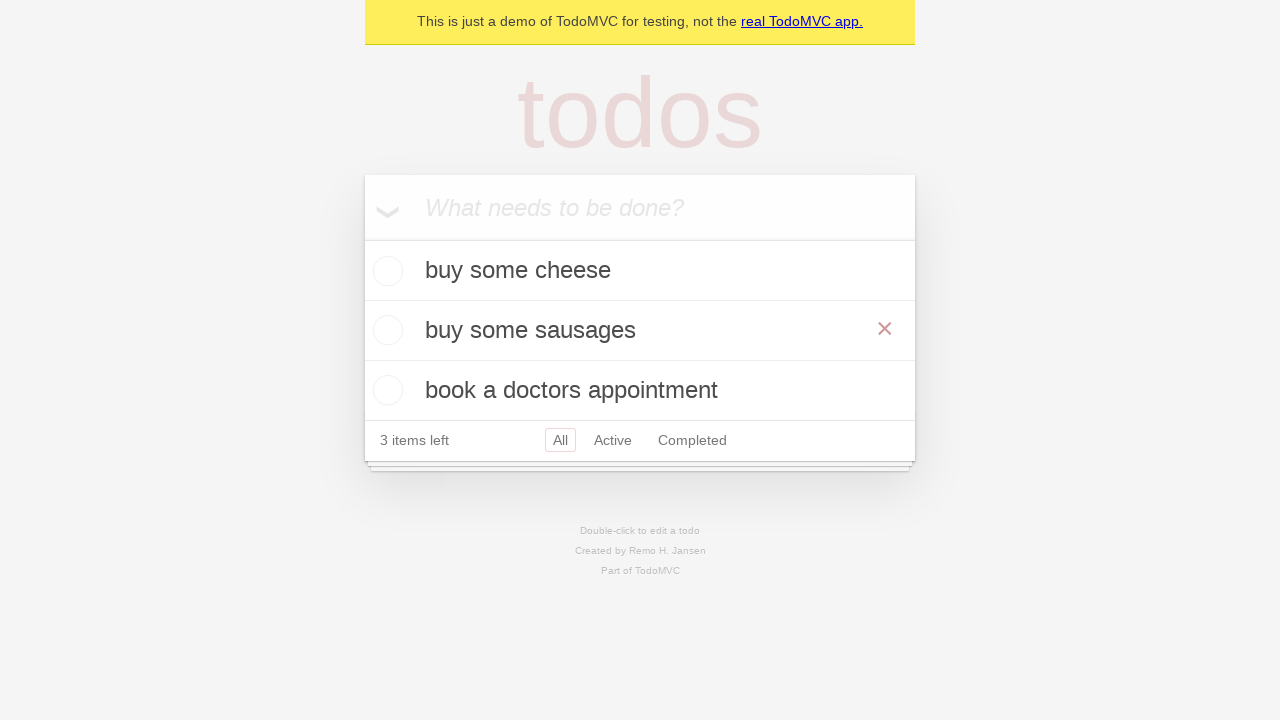